Tests that entered text is trimmed when saving edits

Starting URL: https://demo.playwright.dev/todomvc

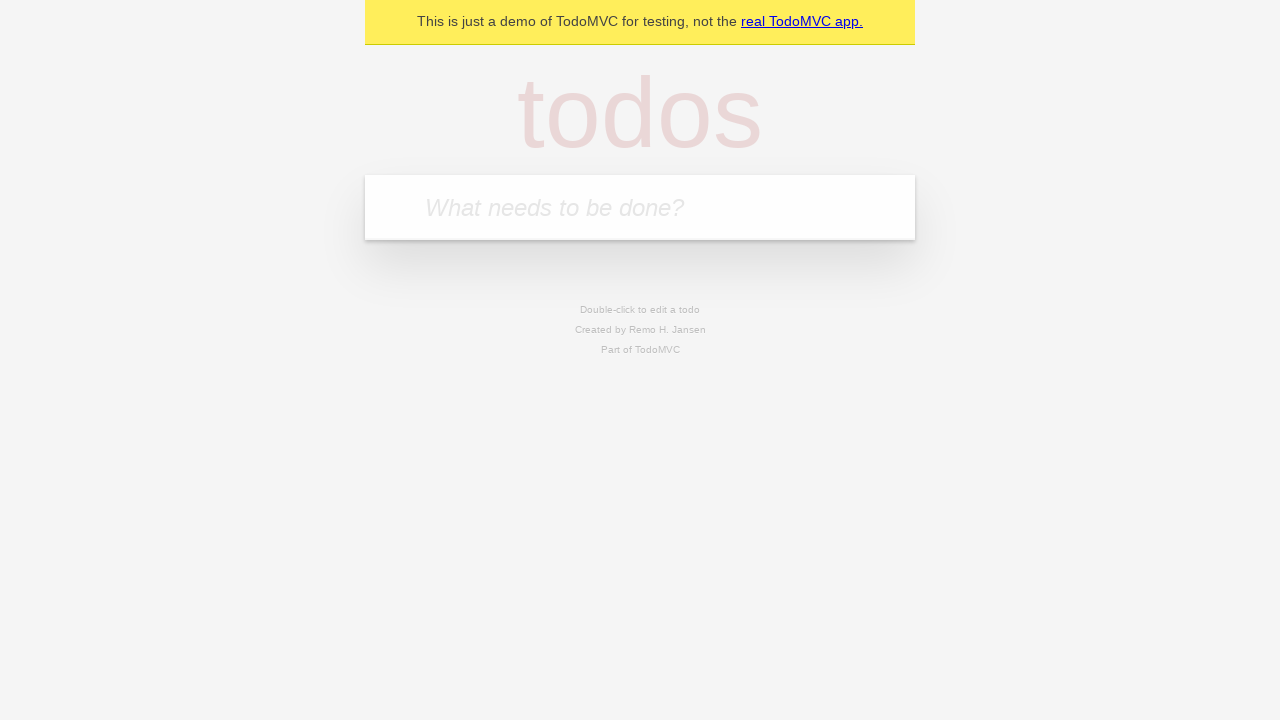

Filled new todo field with 'buy some cheese' on .new-todo
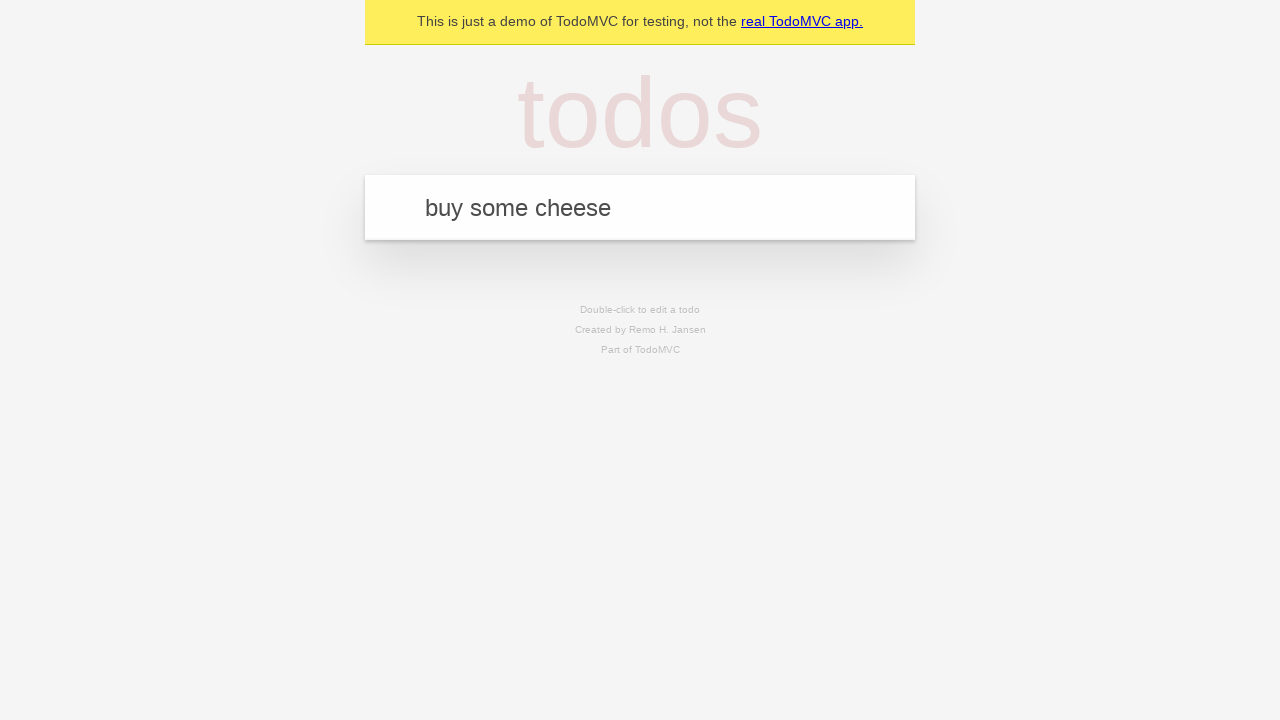

Pressed Enter to add first todo on .new-todo
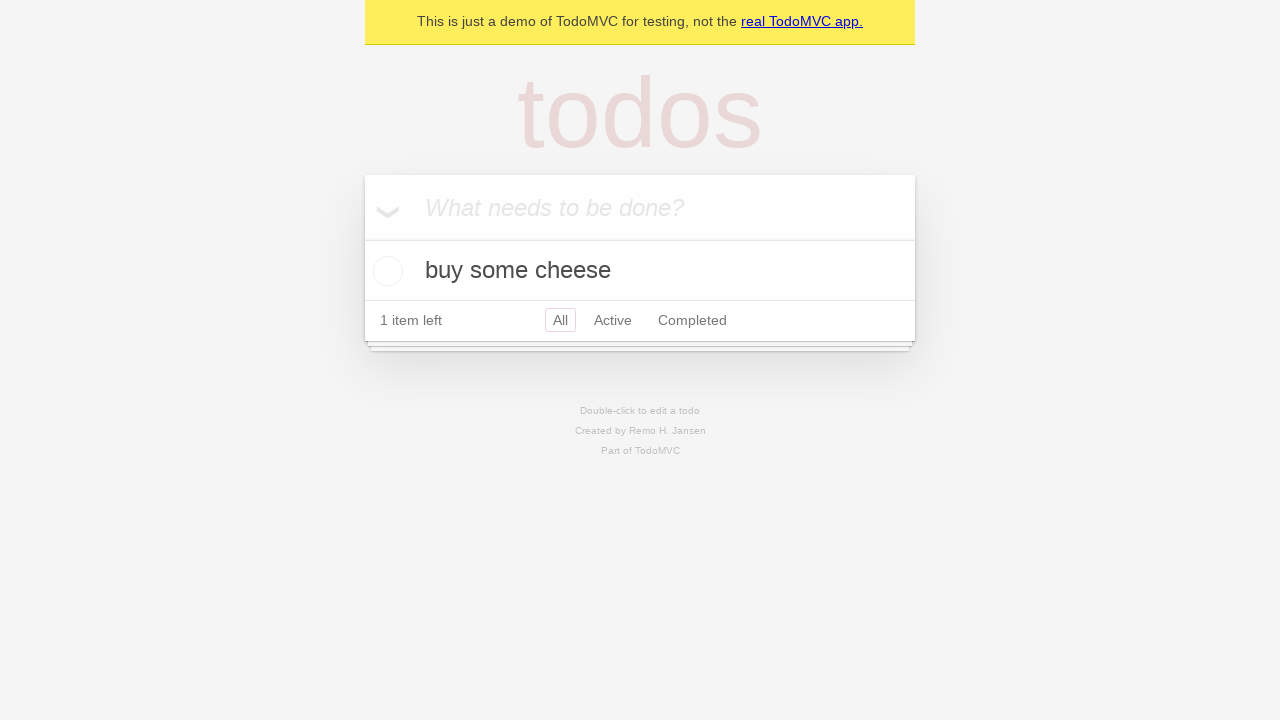

Filled new todo field with 'feed the cat' on .new-todo
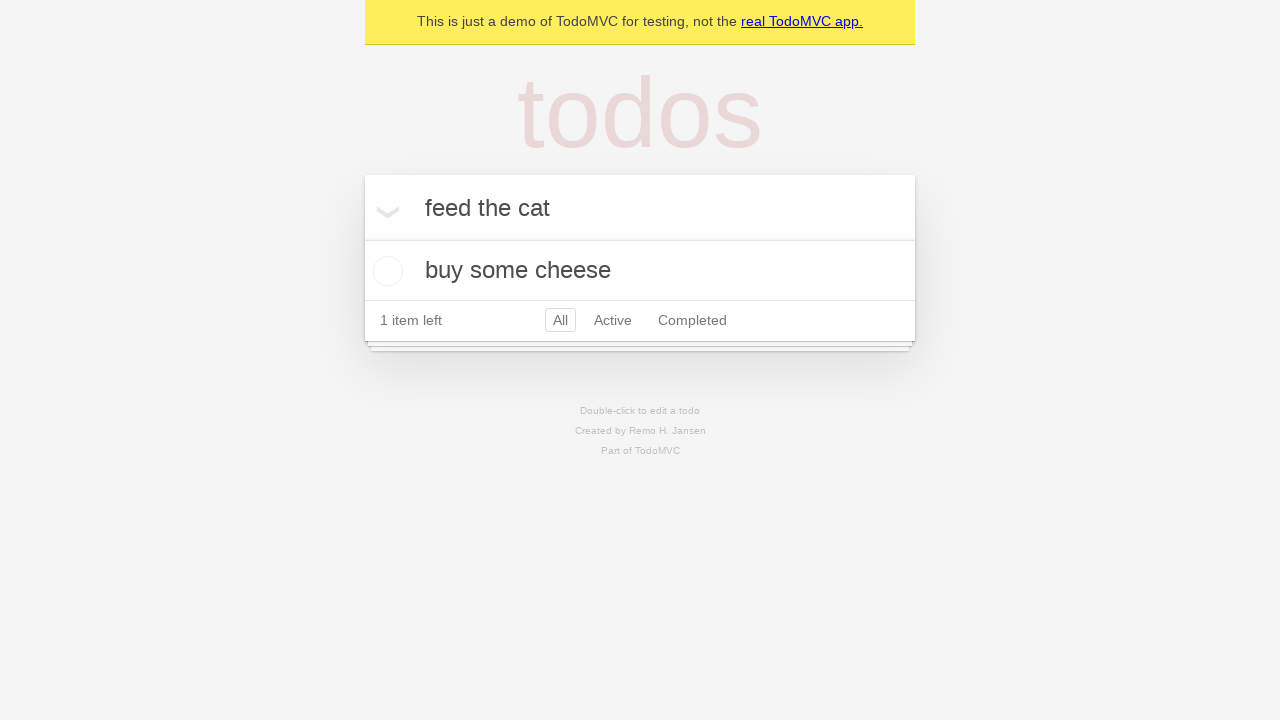

Pressed Enter to add second todo on .new-todo
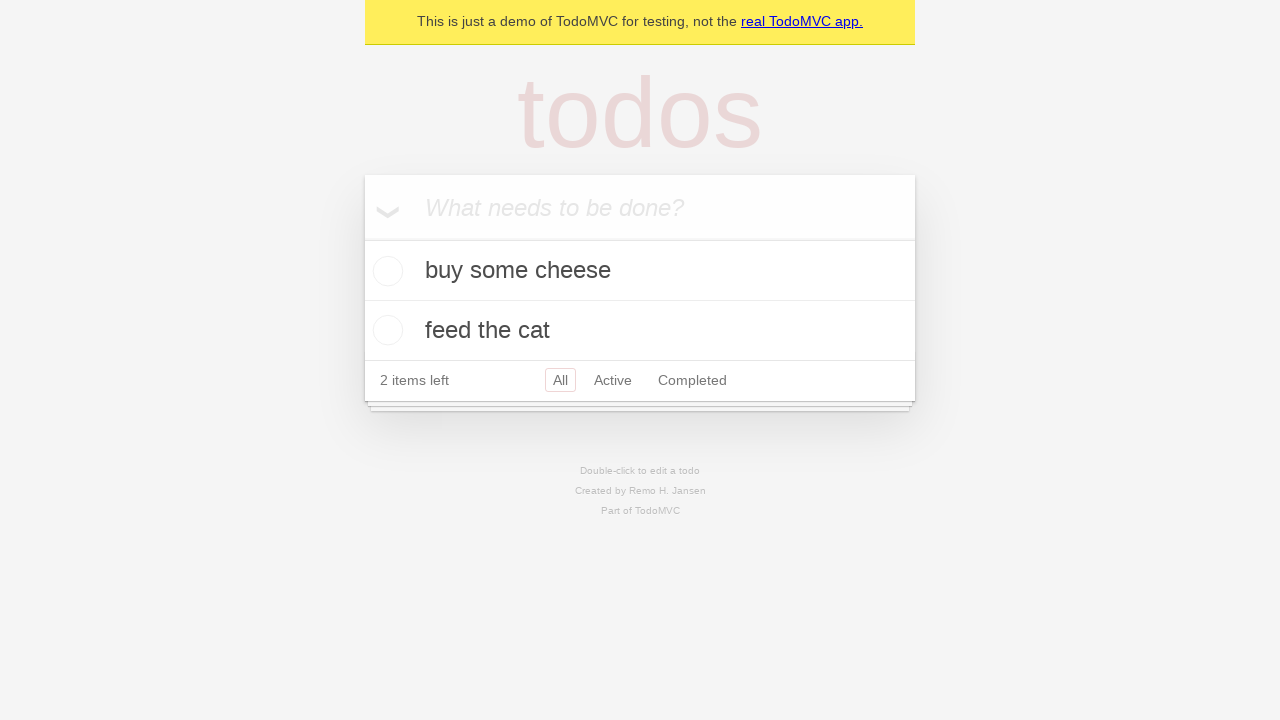

Filled new todo field with 'book a doctors appointment' on .new-todo
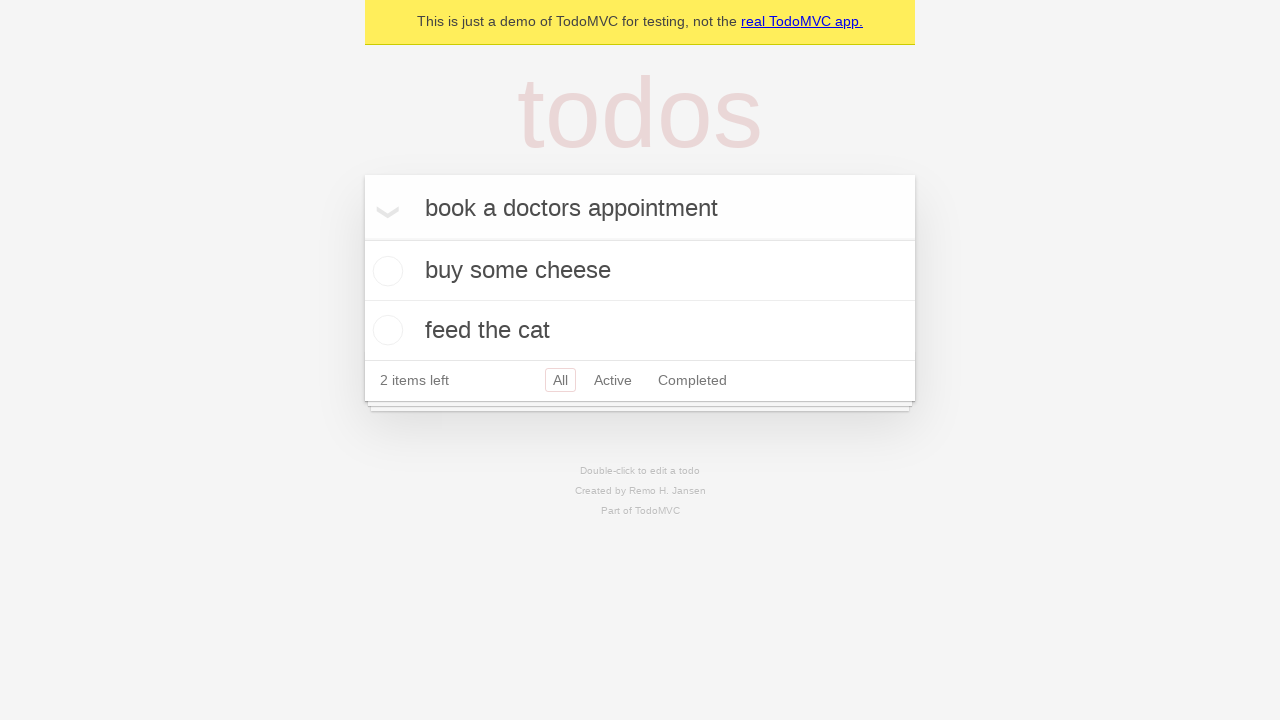

Pressed Enter to add third todo on .new-todo
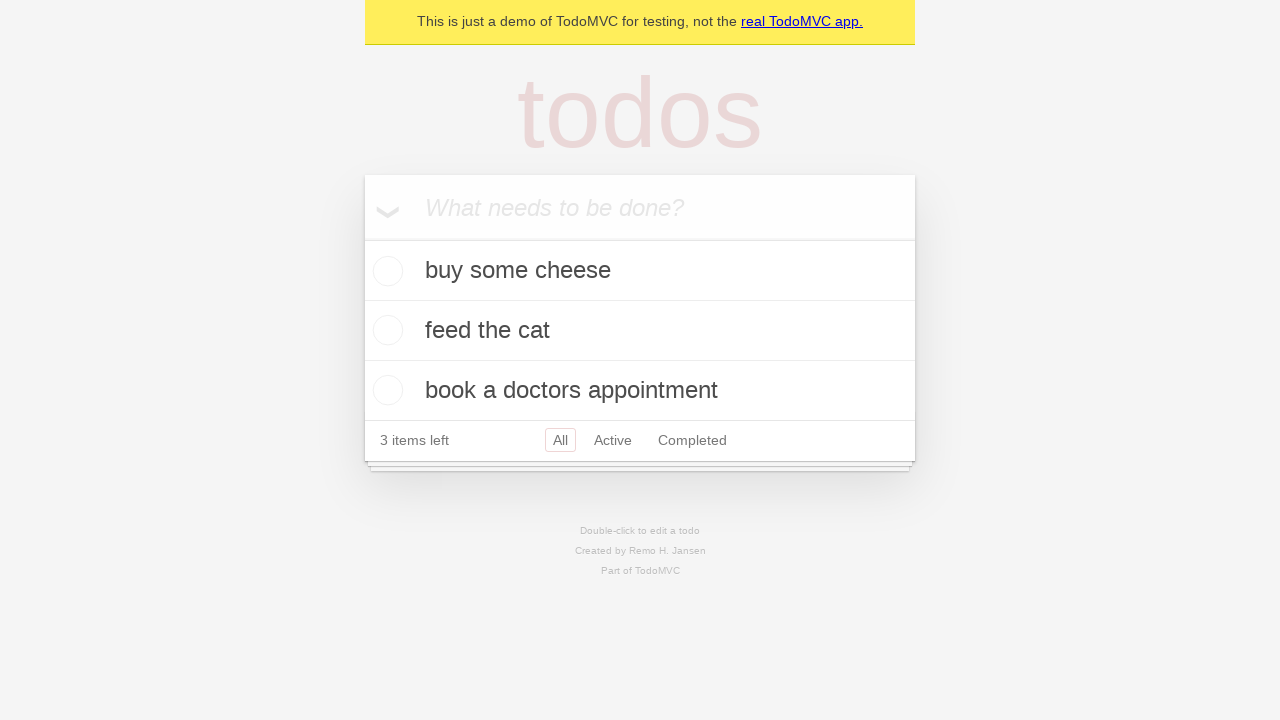

Waited for third todo item to appear in the list
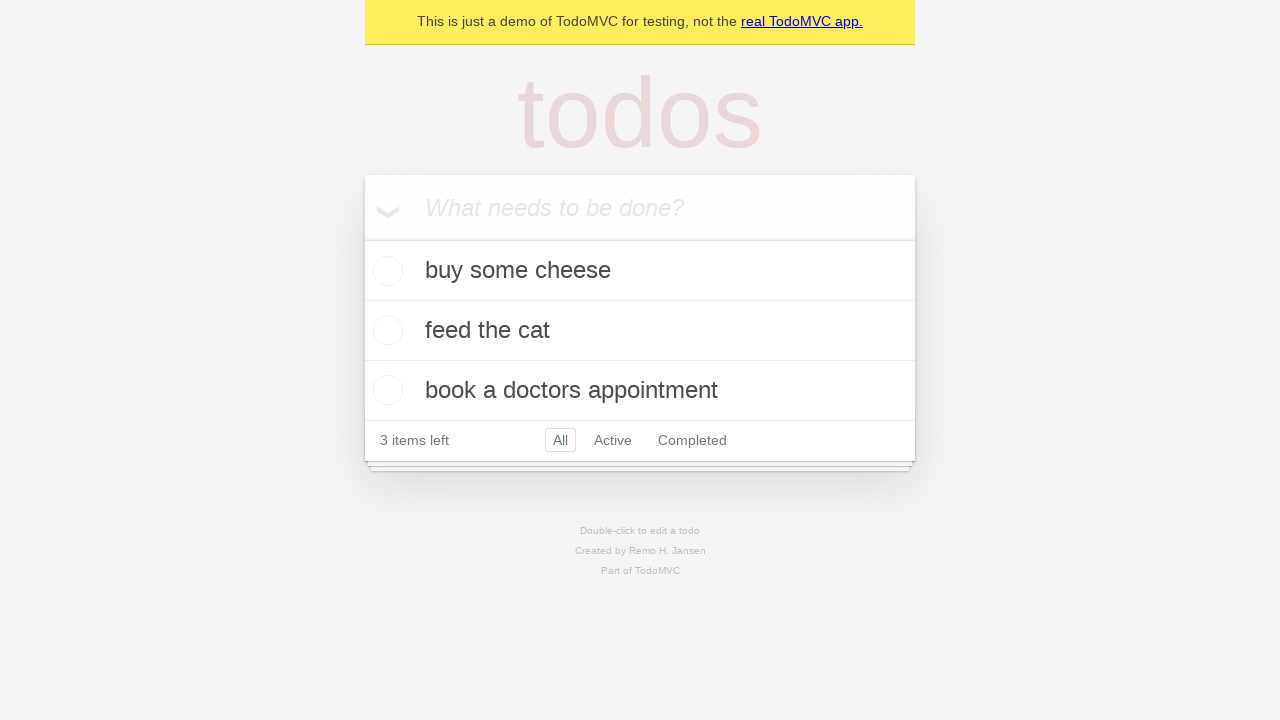

Double-clicked second todo item to enter edit mode at (640, 331) on .todo-list li >> nth=1
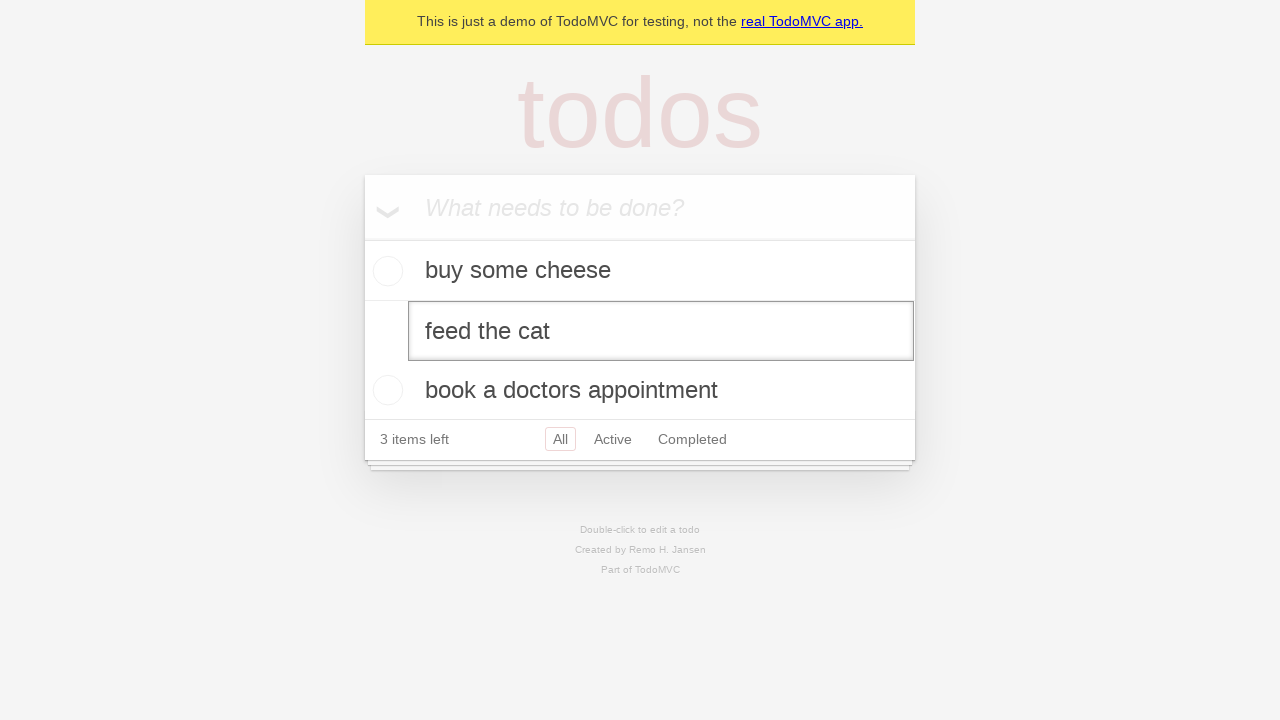

Filled edit field with text containing leading and trailing spaces: '    buy some sausages    ' on .todo-list li >> nth=1 >> .edit
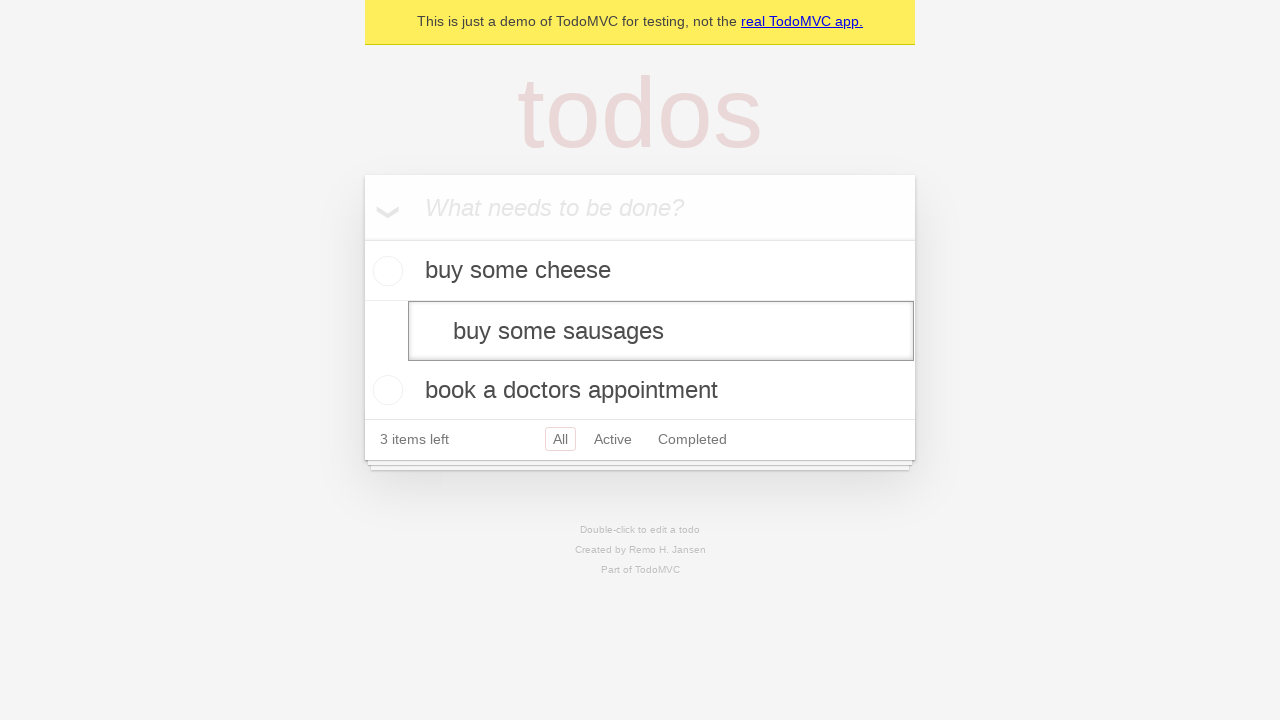

Pressed Enter to save edited todo - text should be trimmed to 'buy some sausages' on .todo-list li >> nth=1 >> .edit
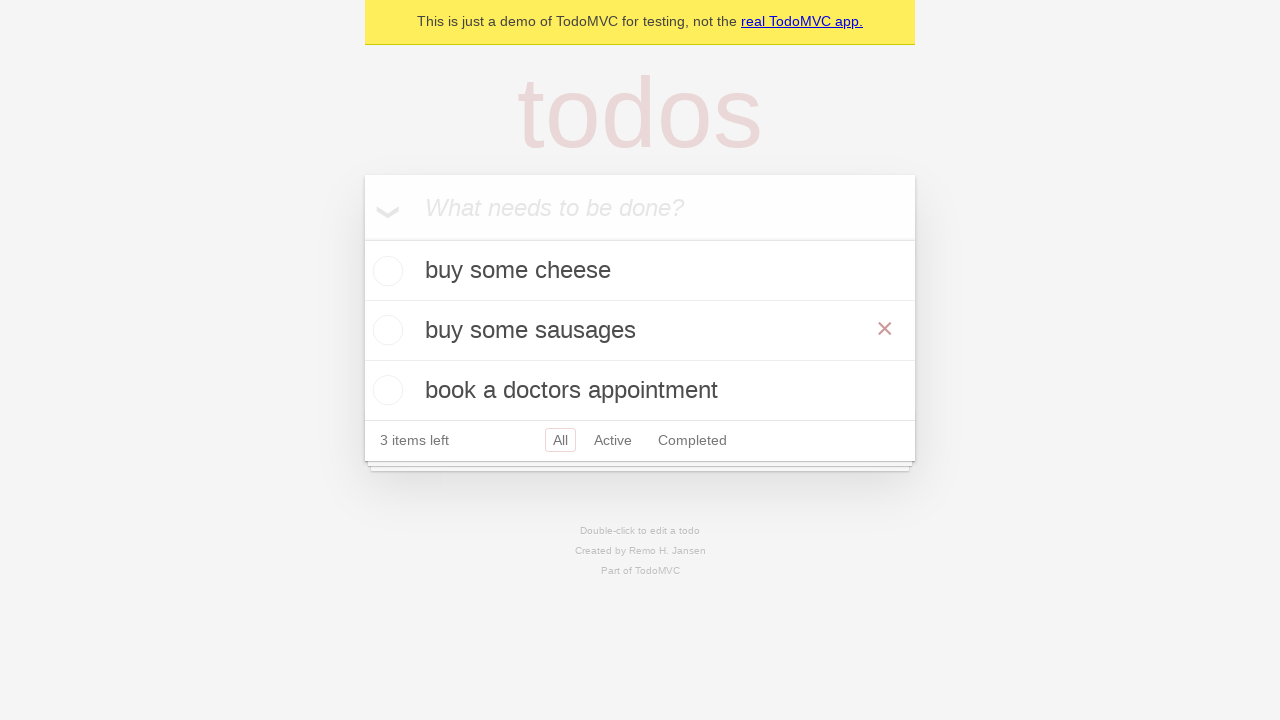

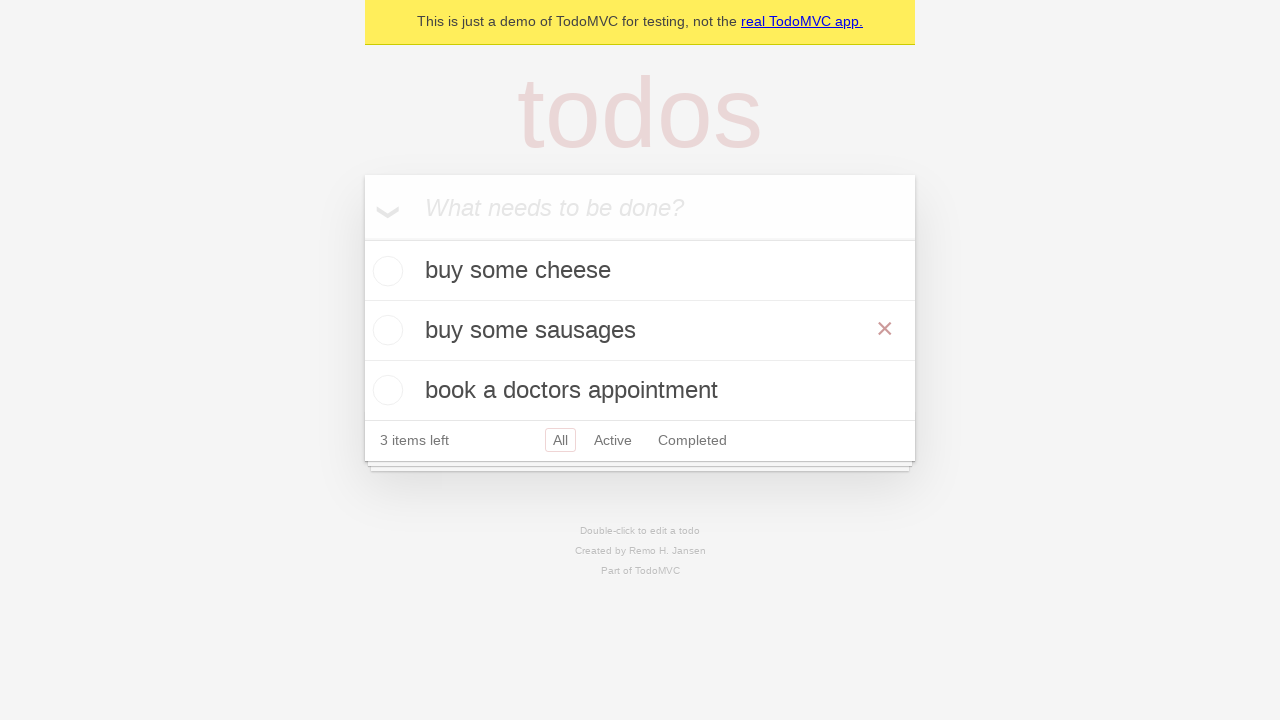